Tests that edits are cancelled when pressing Escape during editing.

Starting URL: https://demo.playwright.dev/todomvc

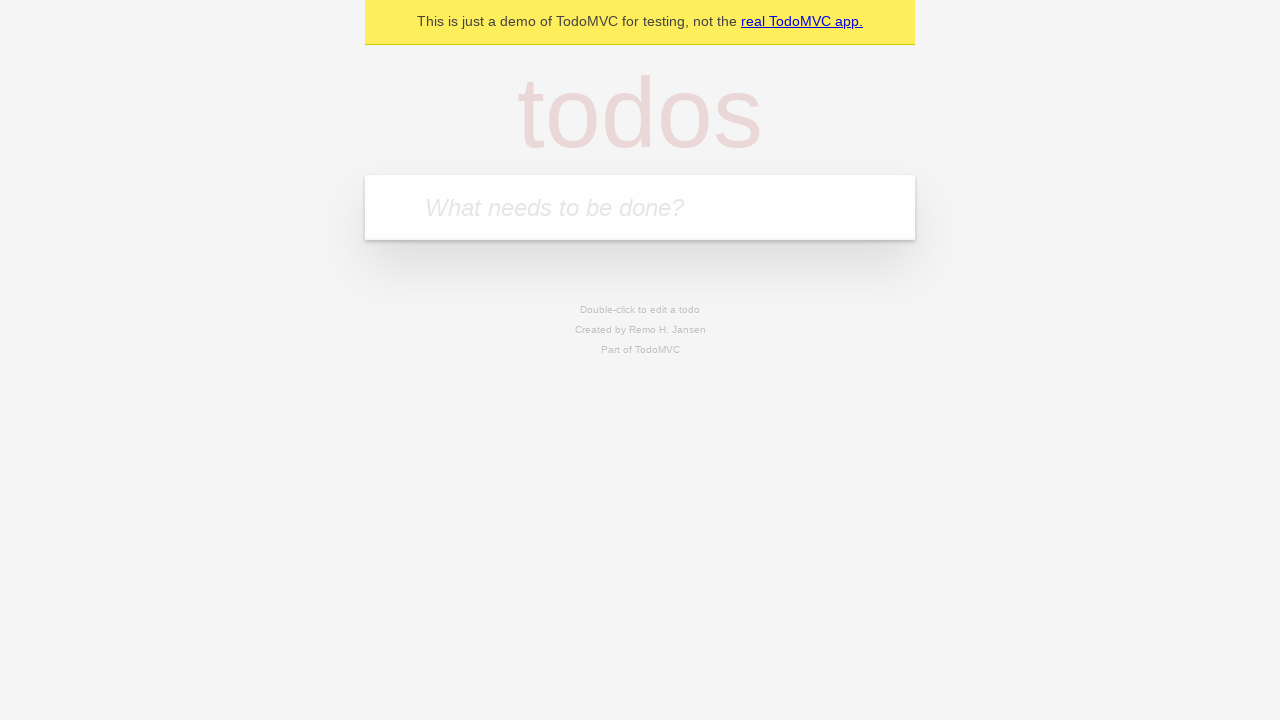

Filled first todo input with 'buy some cheese' on internal:attr=[placeholder="What needs to be done?"i]
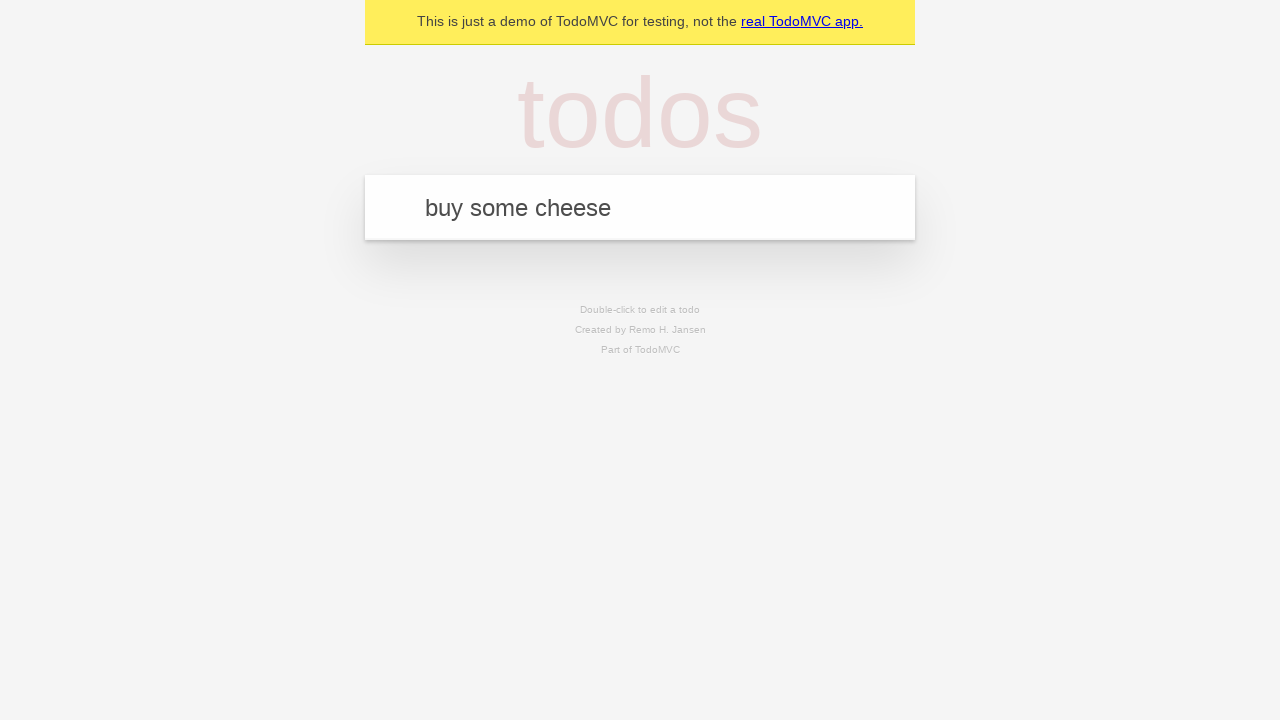

Pressed Enter to create first todo on internal:attr=[placeholder="What needs to be done?"i]
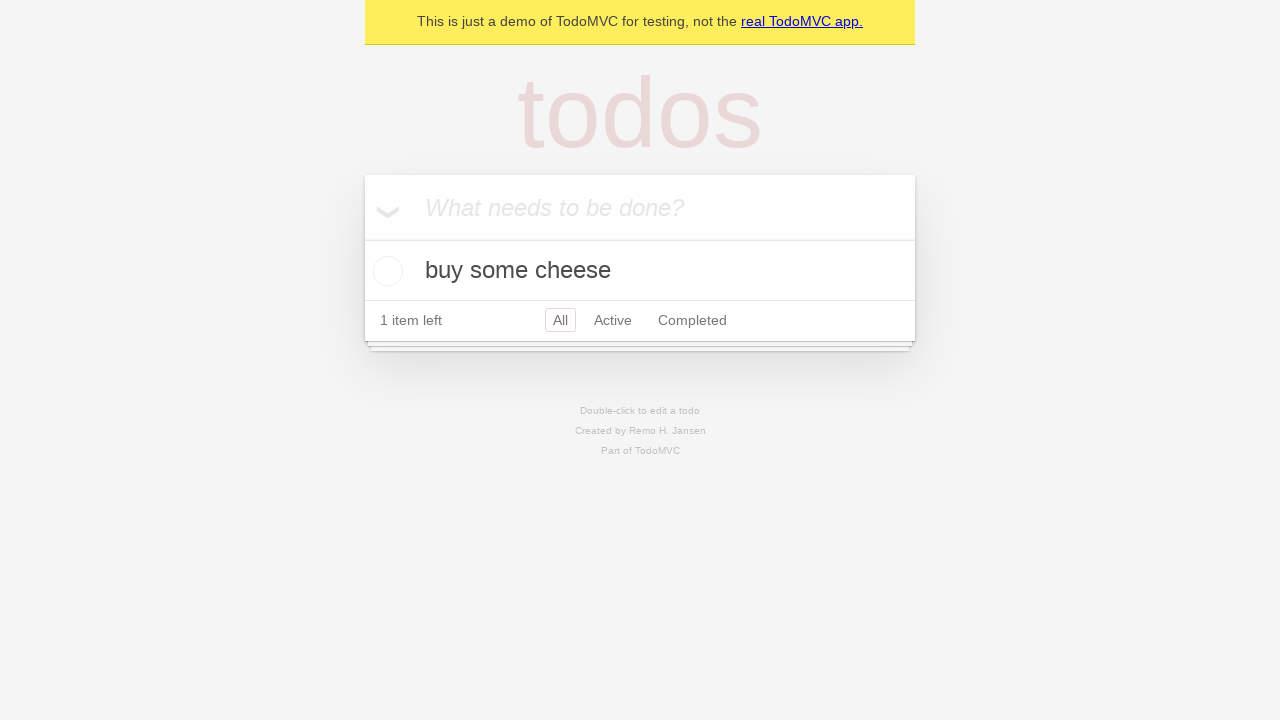

Filled second todo input with 'feed the cat' on internal:attr=[placeholder="What needs to be done?"i]
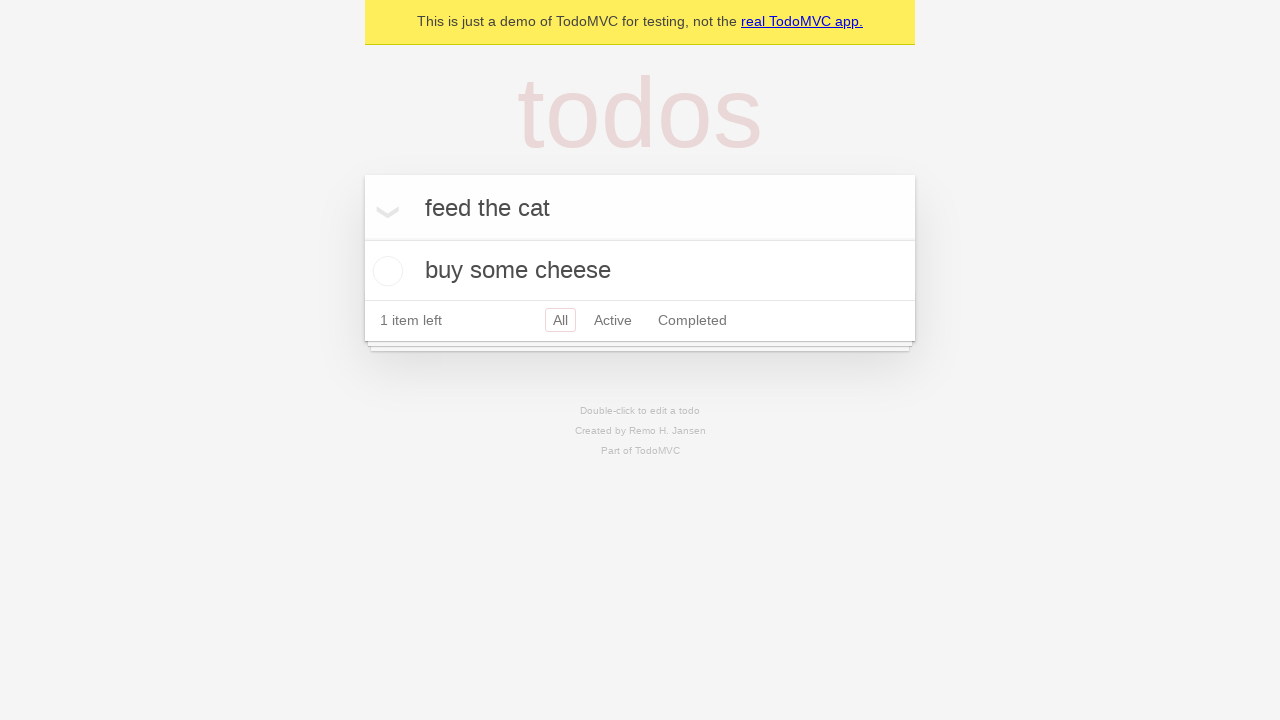

Pressed Enter to create second todo on internal:attr=[placeholder="What needs to be done?"i]
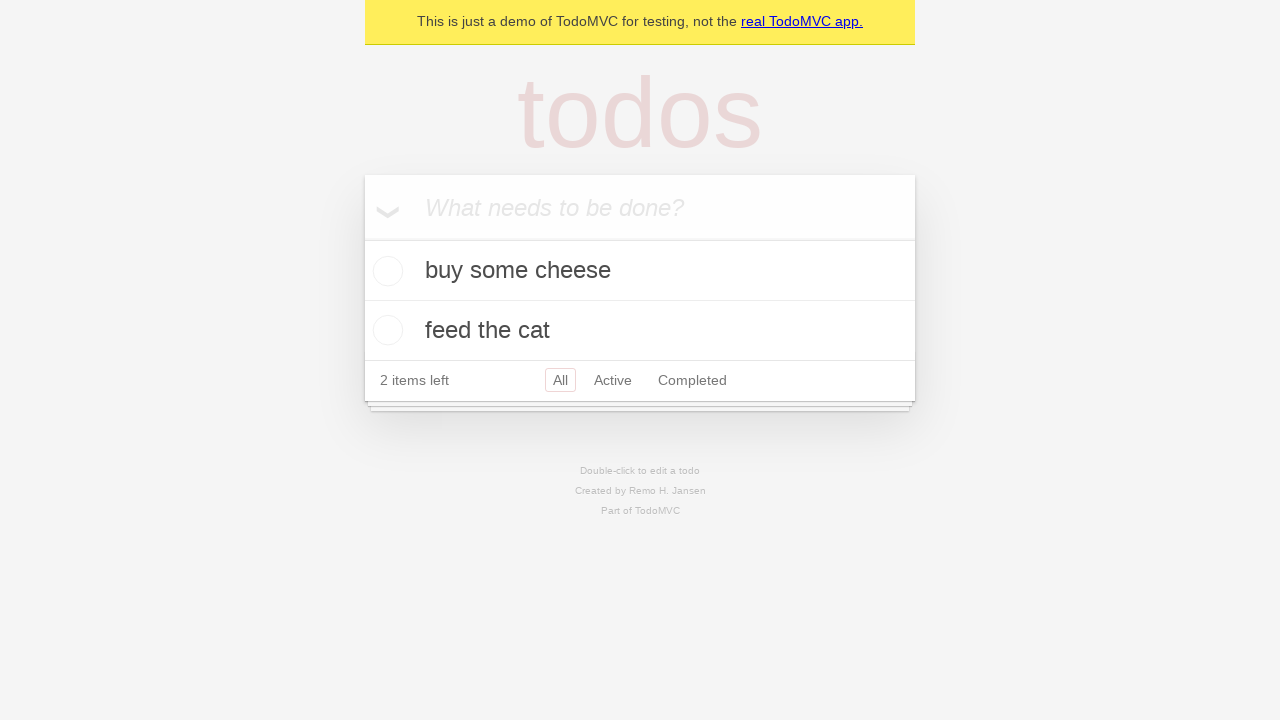

Filled third todo input with 'book a doctors appointment' on internal:attr=[placeholder="What needs to be done?"i]
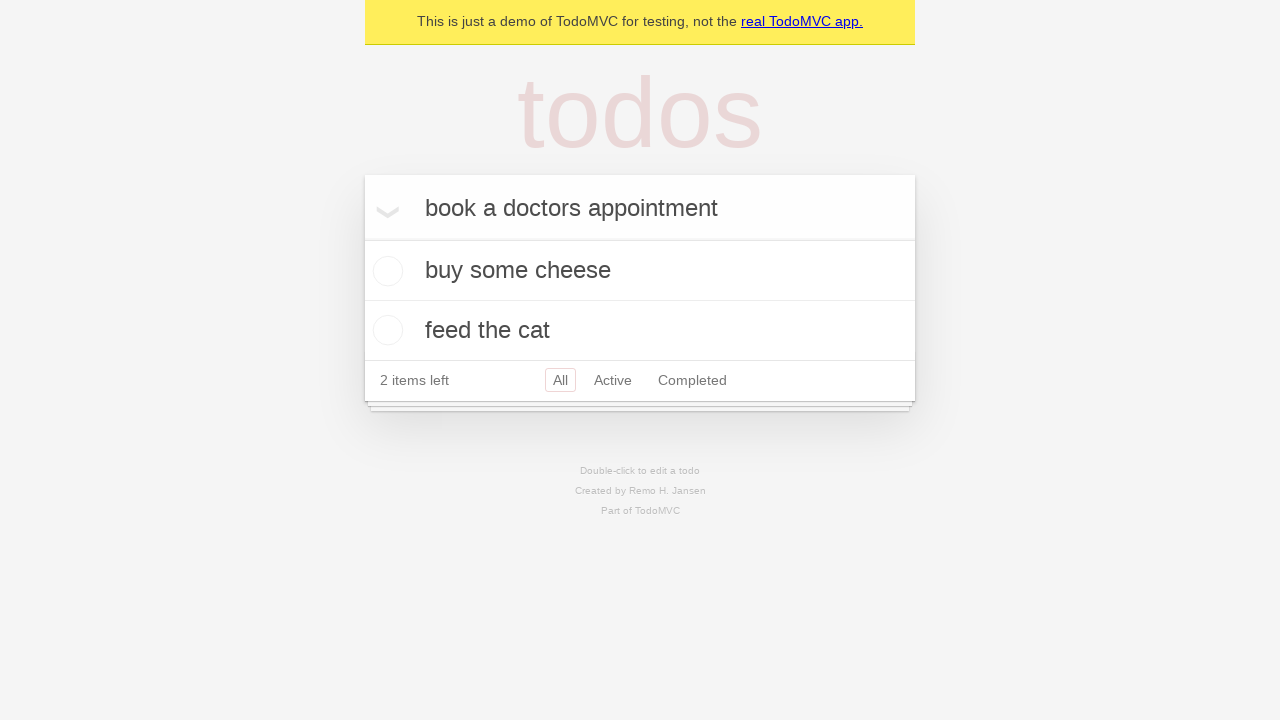

Pressed Enter to create third todo on internal:attr=[placeholder="What needs to be done?"i]
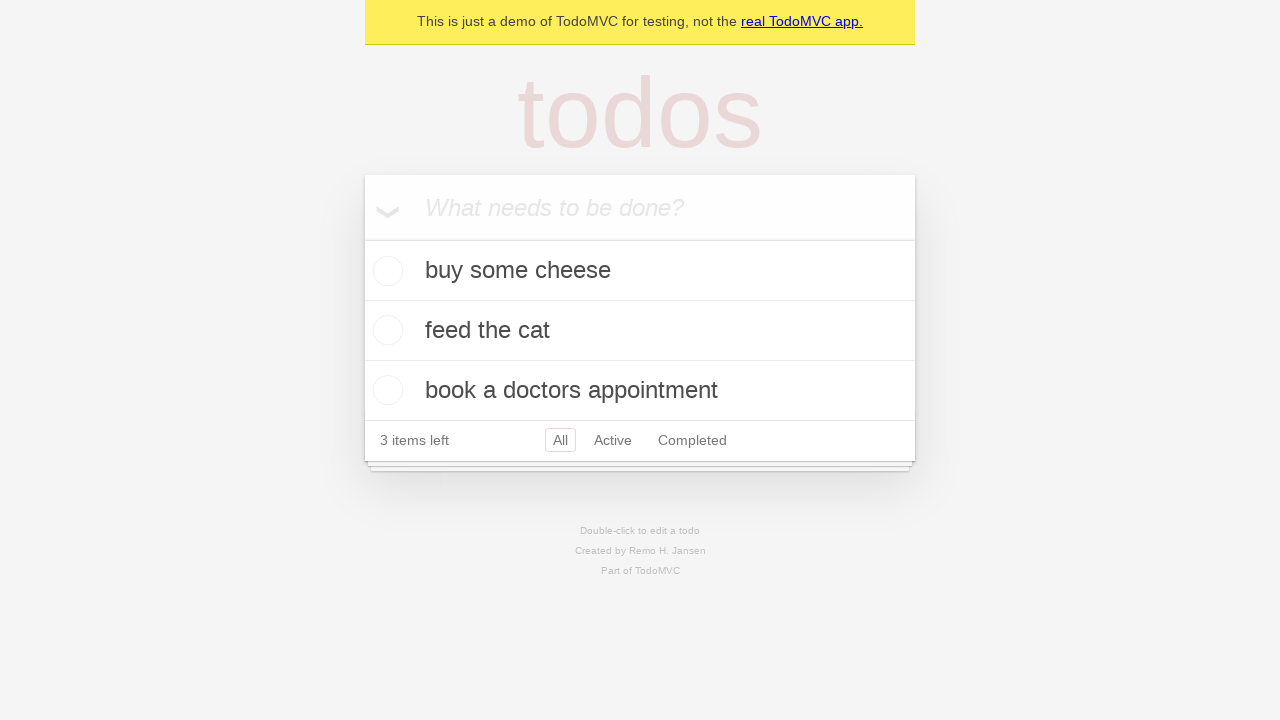

Verified all three todos were created
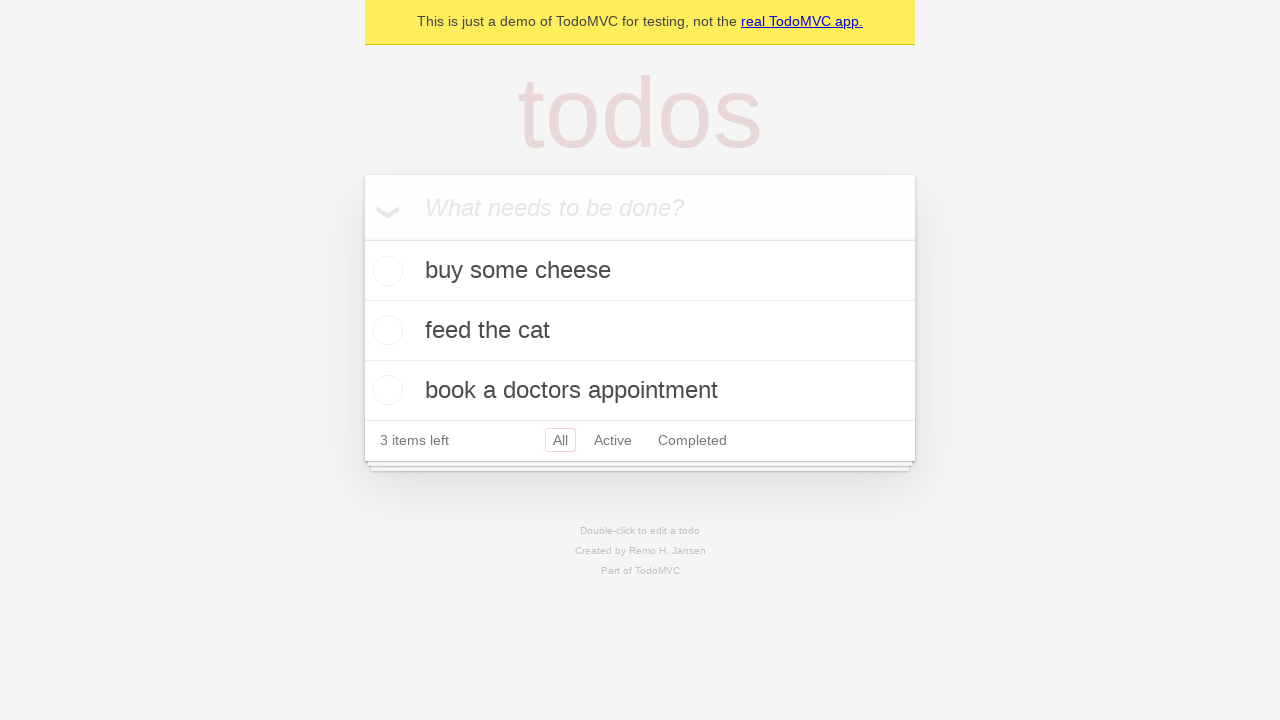

Double-clicked second todo to enter edit mode at (640, 331) on internal:testid=[data-testid="todo-item"s] >> nth=1
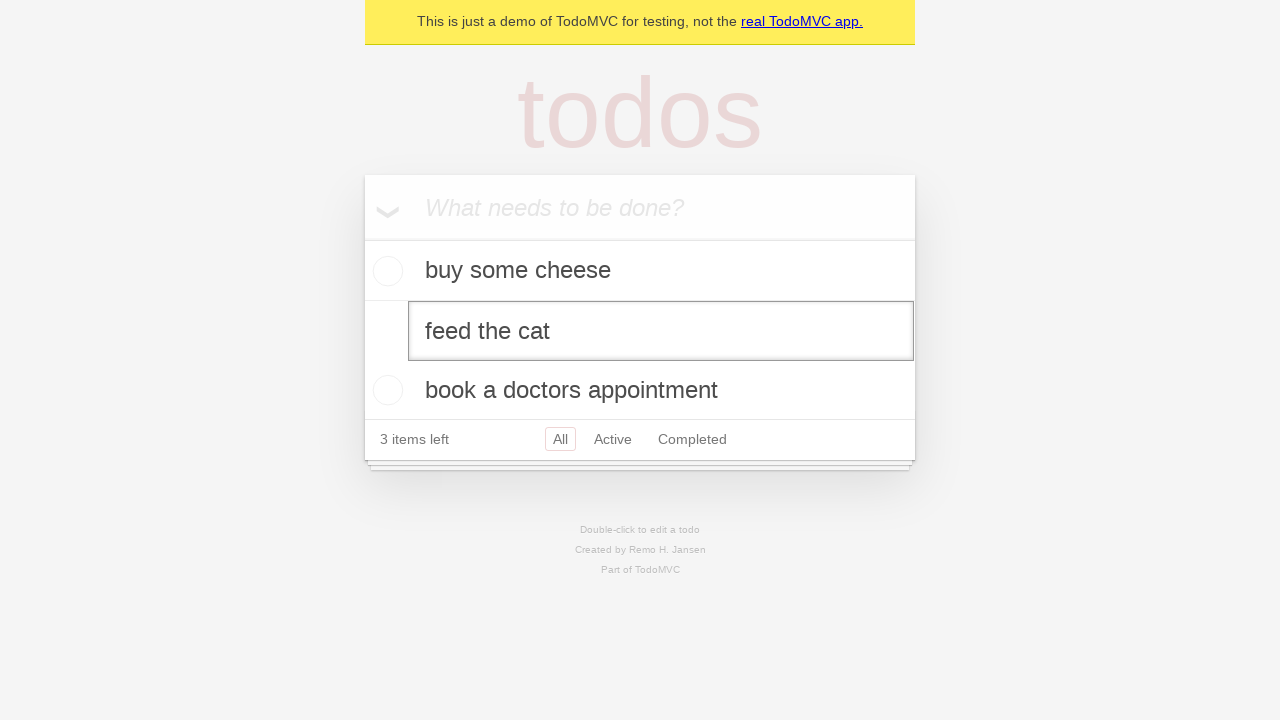

Changed edit text to 'buy some sausages' on internal:testid=[data-testid="todo-item"s] >> nth=1 >> internal:role=textbox[nam
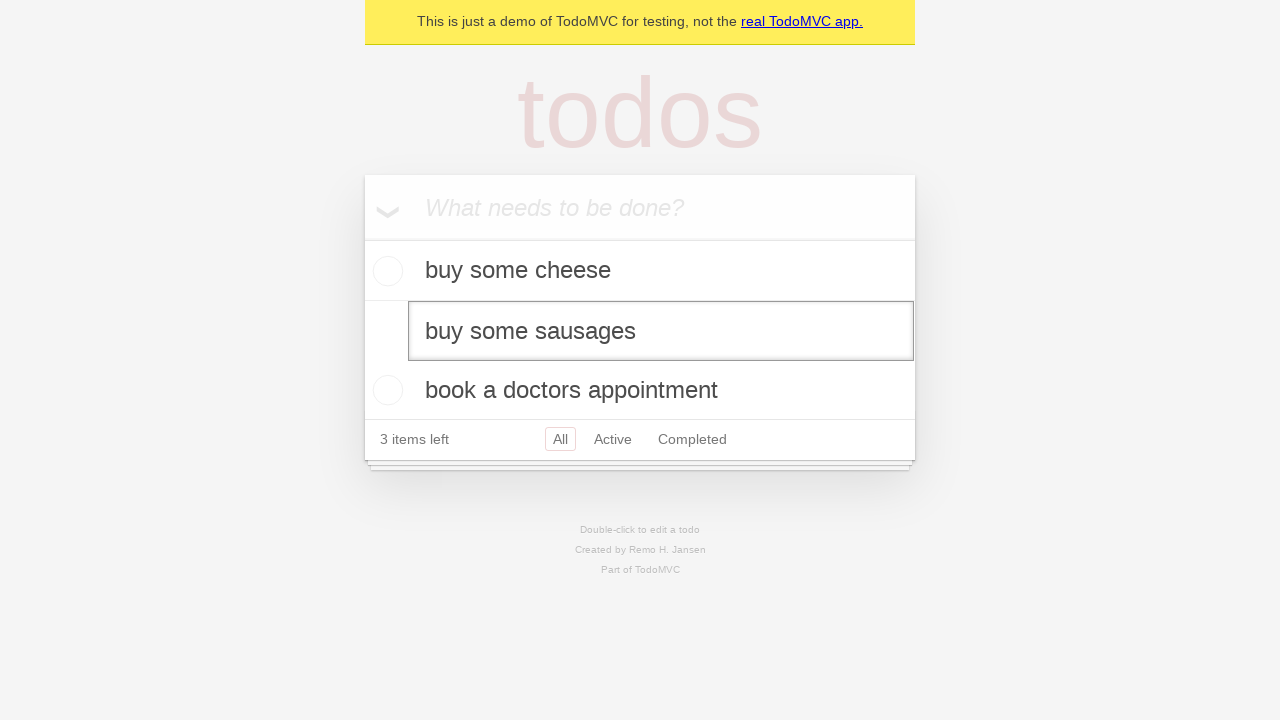

Pressed Escape to cancel edit and revert changes on internal:testid=[data-testid="todo-item"s] >> nth=1 >> internal:role=textbox[nam
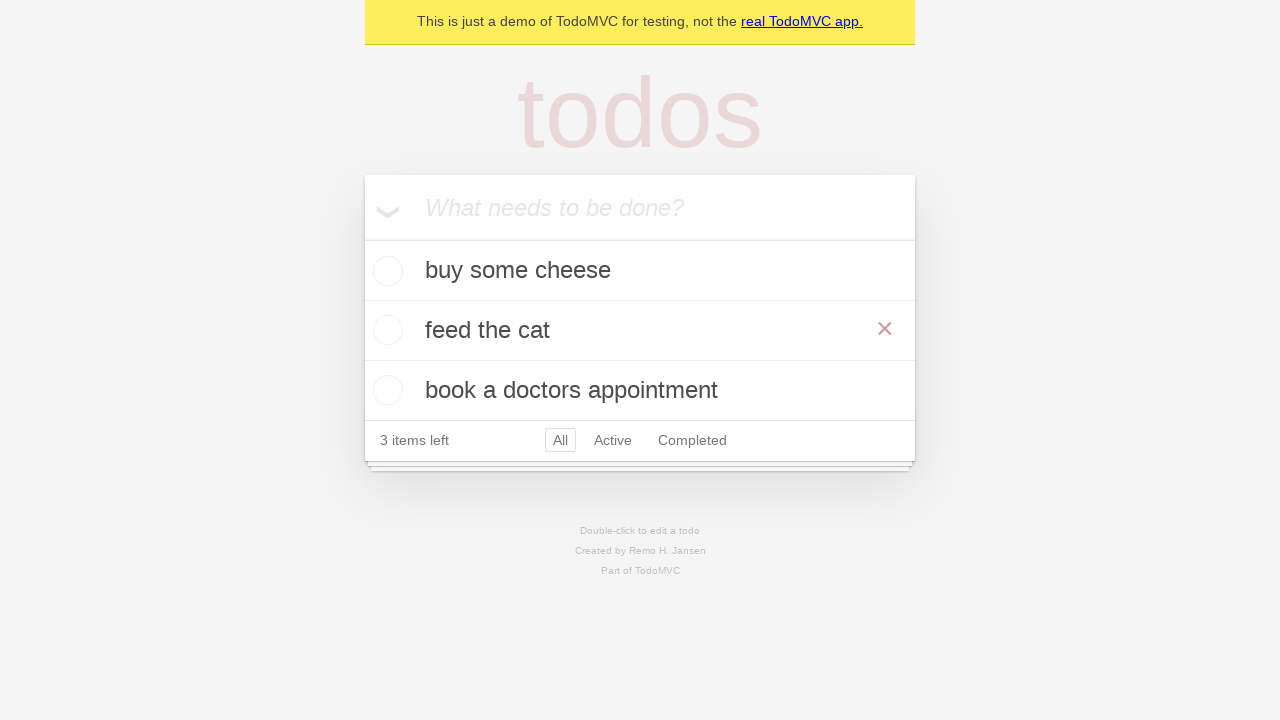

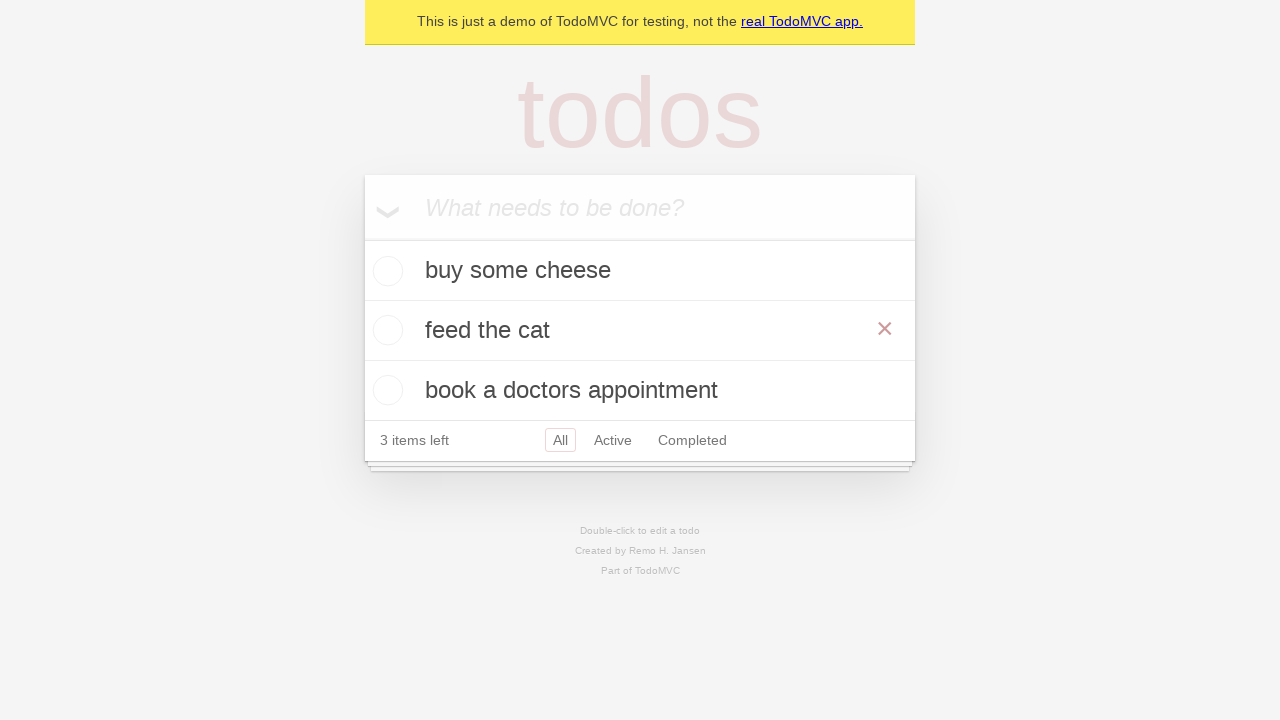